Tests a registration form by filling in required fields (first name, last name, and a third field), submitting the form, and verifying that a success message is displayed.

Starting URL: http://suninjuly.github.io/registration1.html

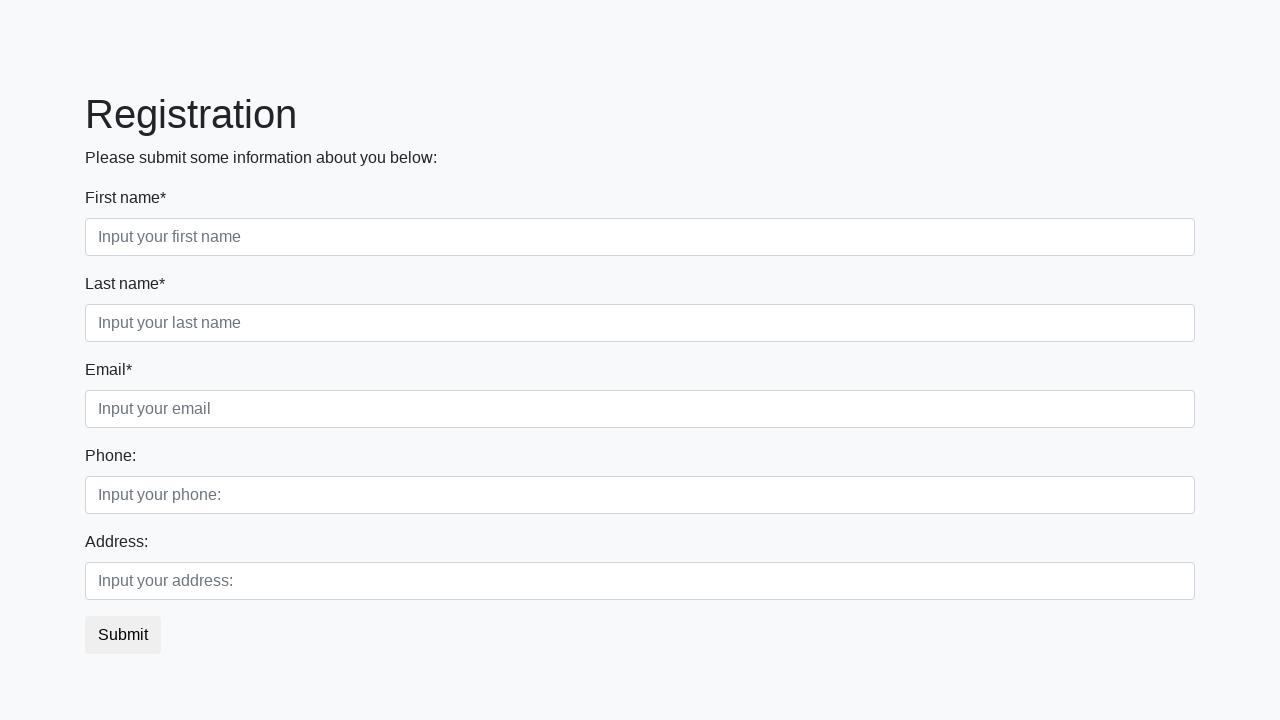

Navigated to registration form page
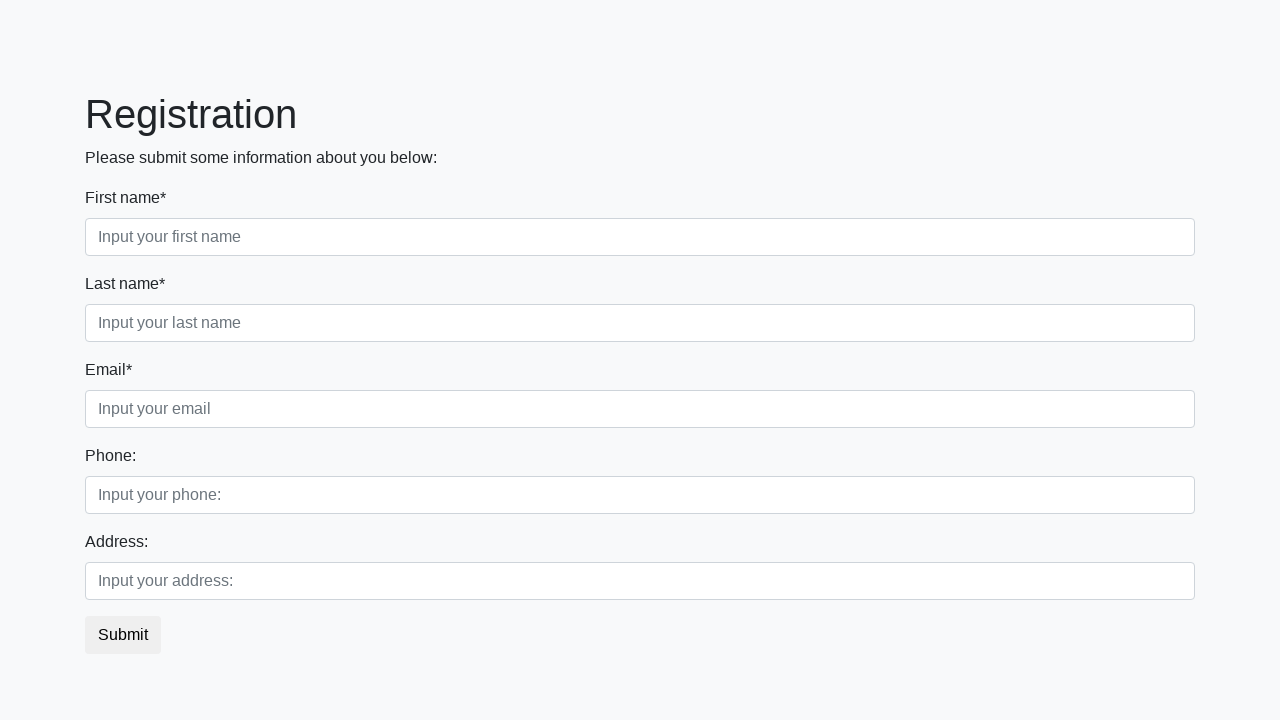

Filled first name field with 'Ivan' on .first:required
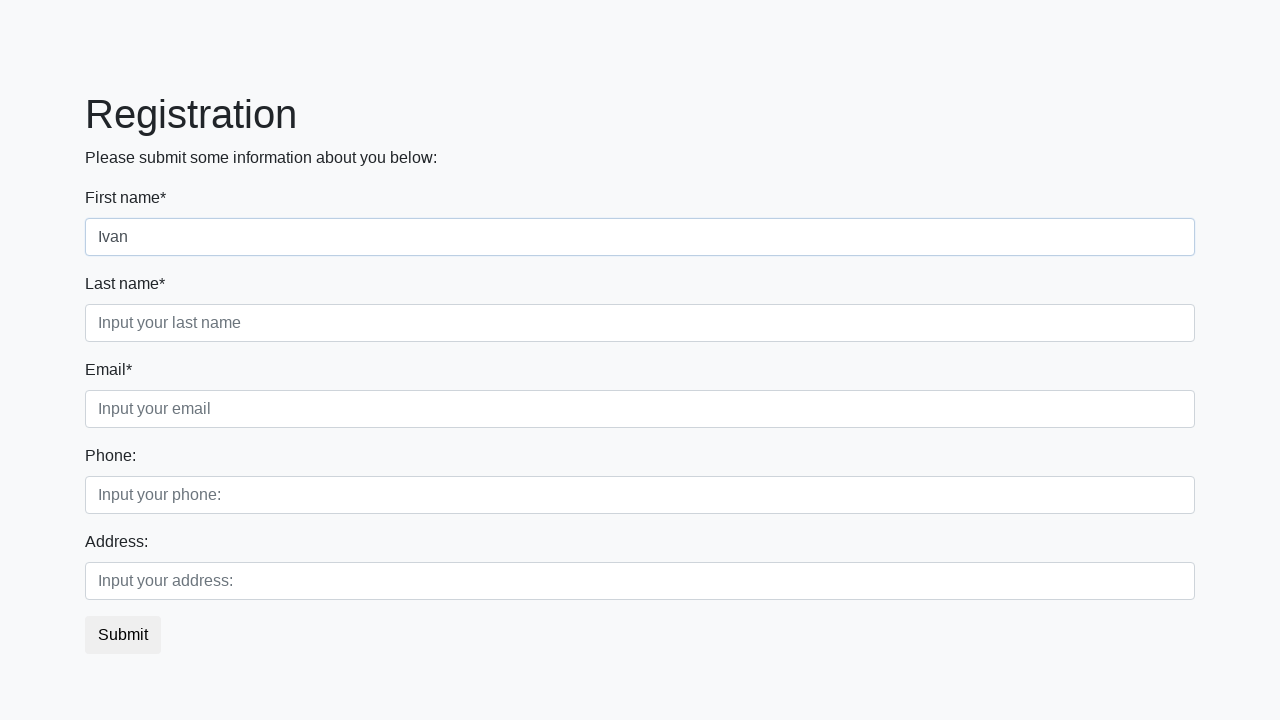

Filled last name field with 'Petrov' on .second:required
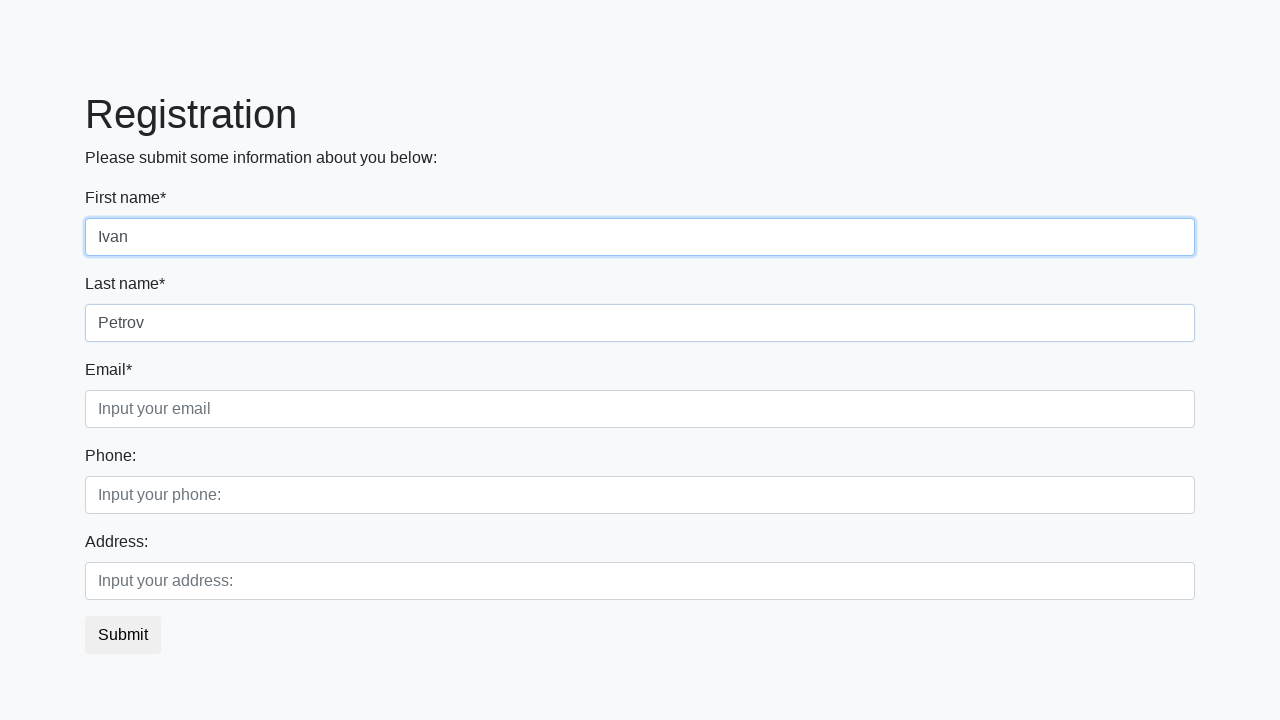

Filled third field with 'Sidorov' on .third:required
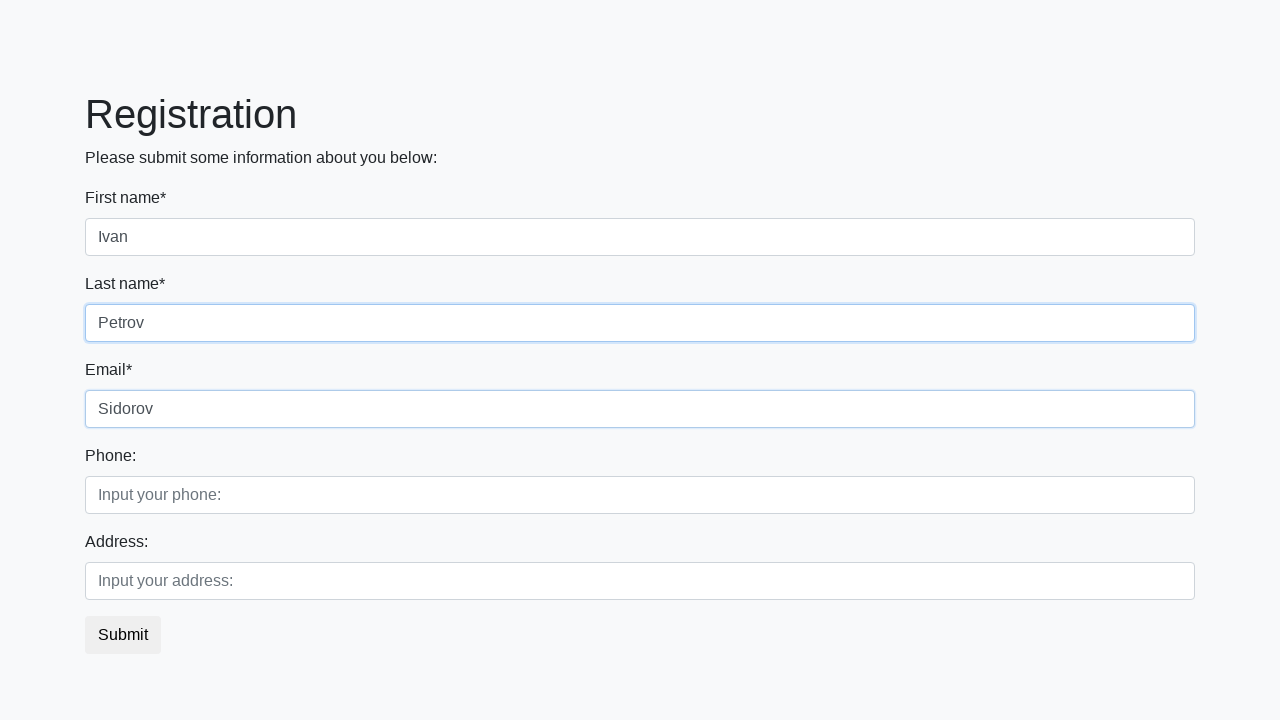

Clicked submit button at (123, 635) on button.btn
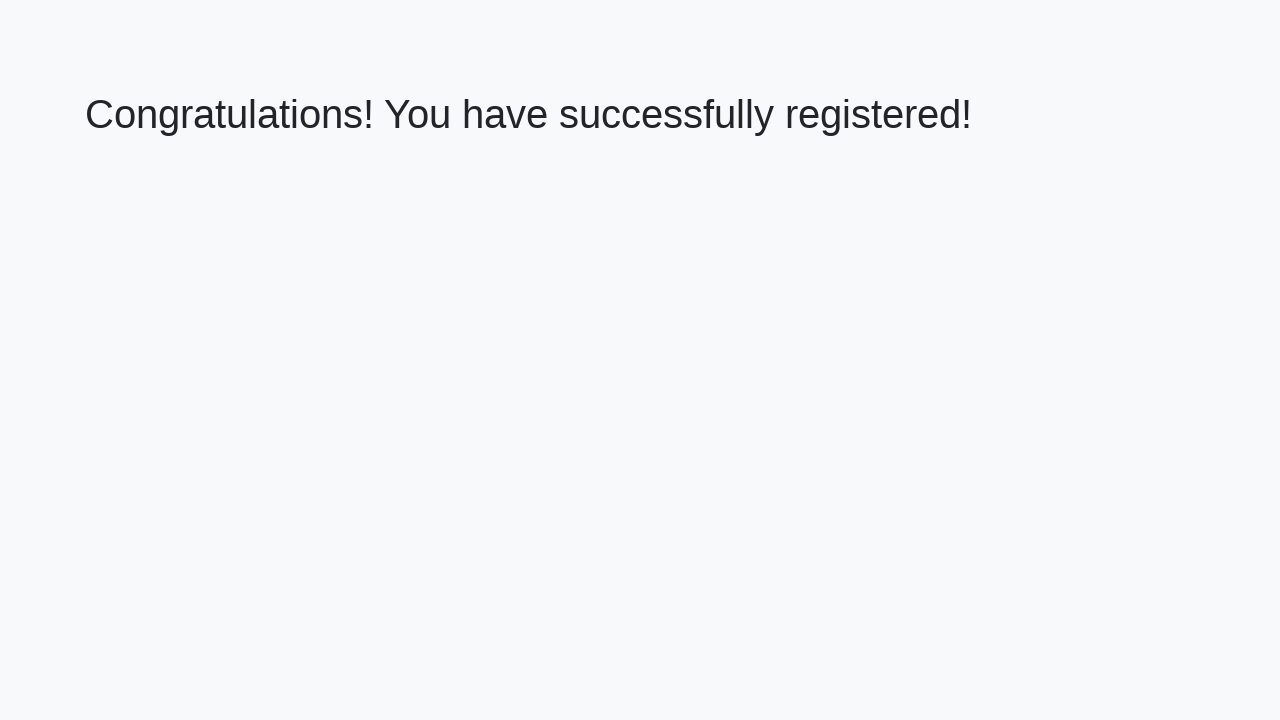

Success message header loaded
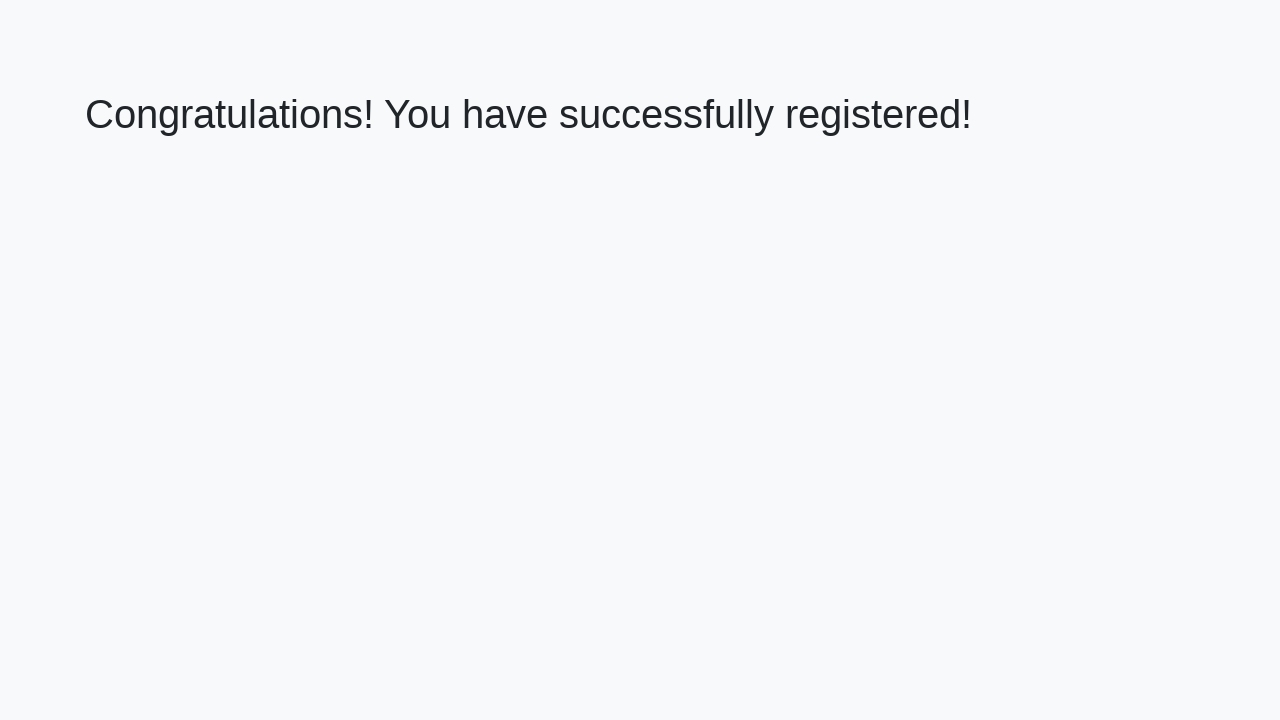

Retrieved success message text
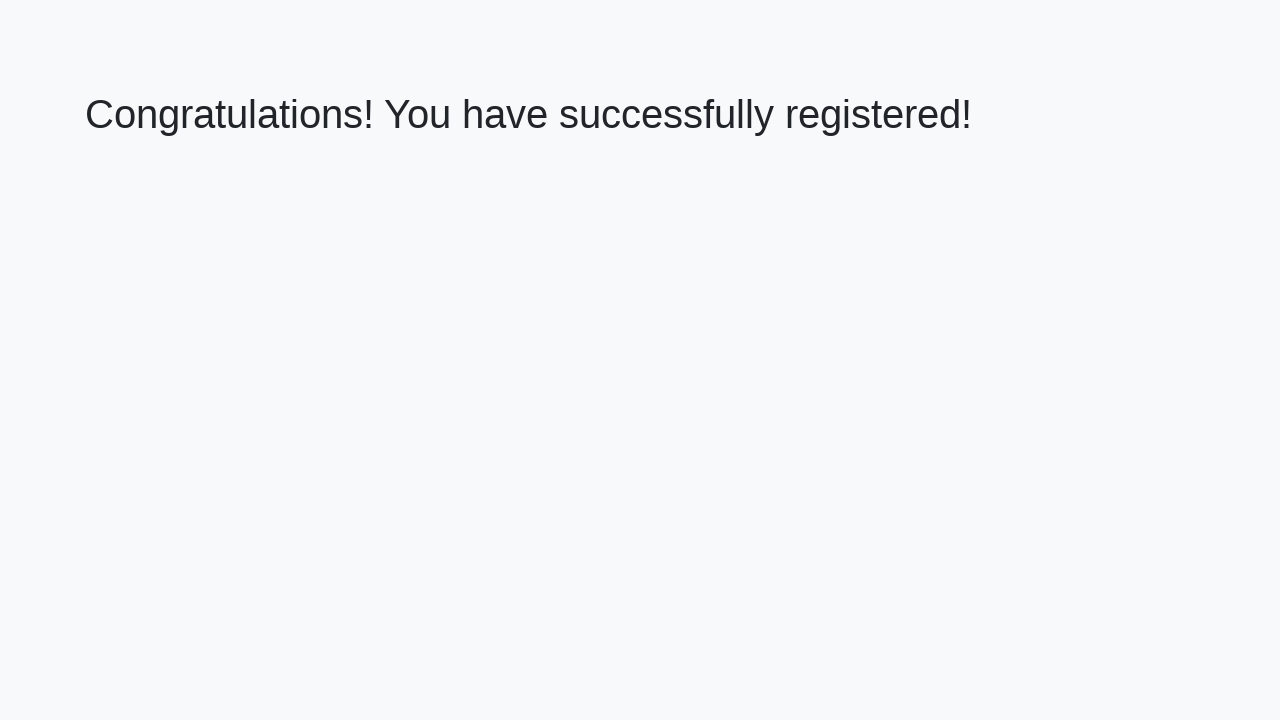

Verified success message: 'Congratulations! You have successfully registered!'
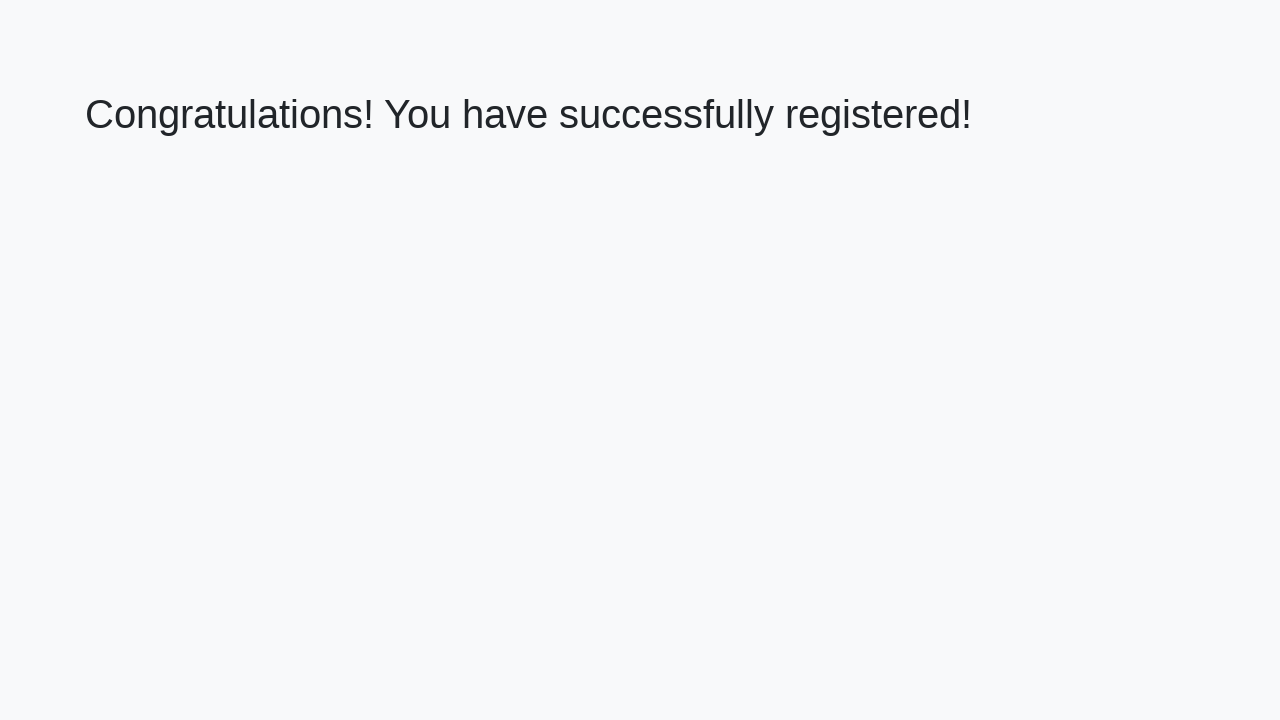

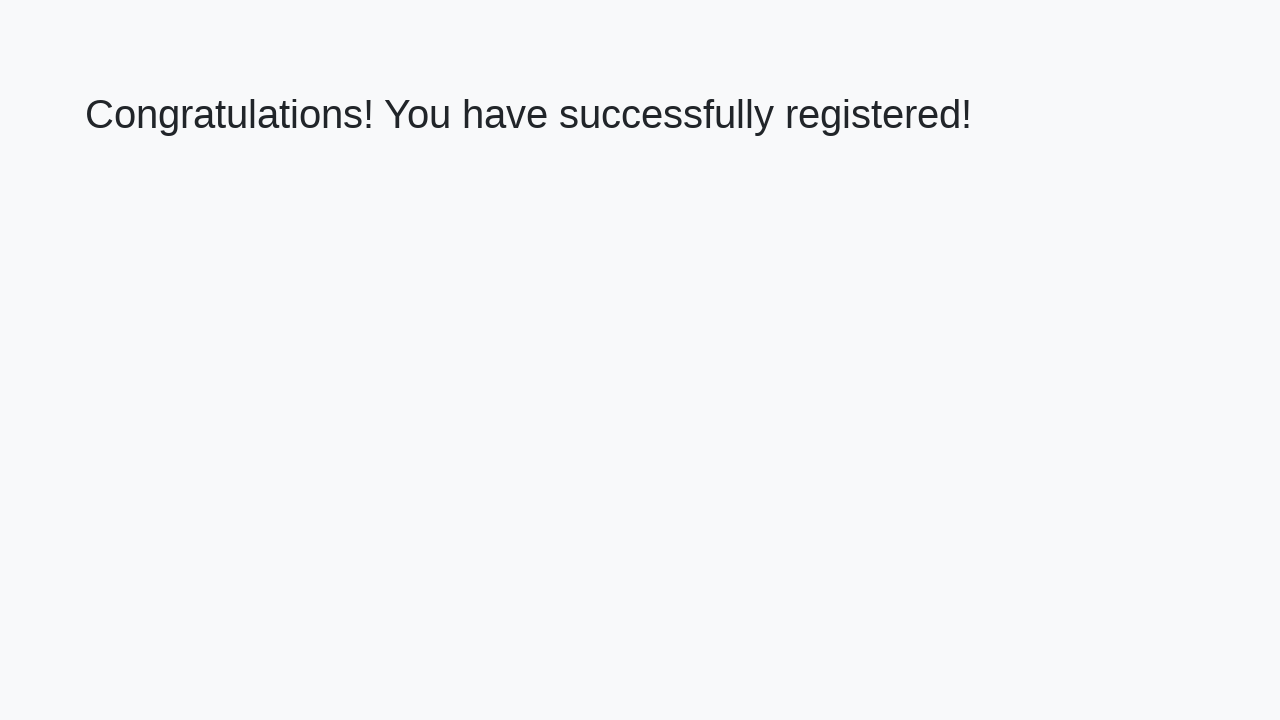